Tests adding a new customer as Bank Manager with first name, last name, and post code

Starting URL: https://www.globalsqa.com/angularJs-protractor/BankingProject/#/login

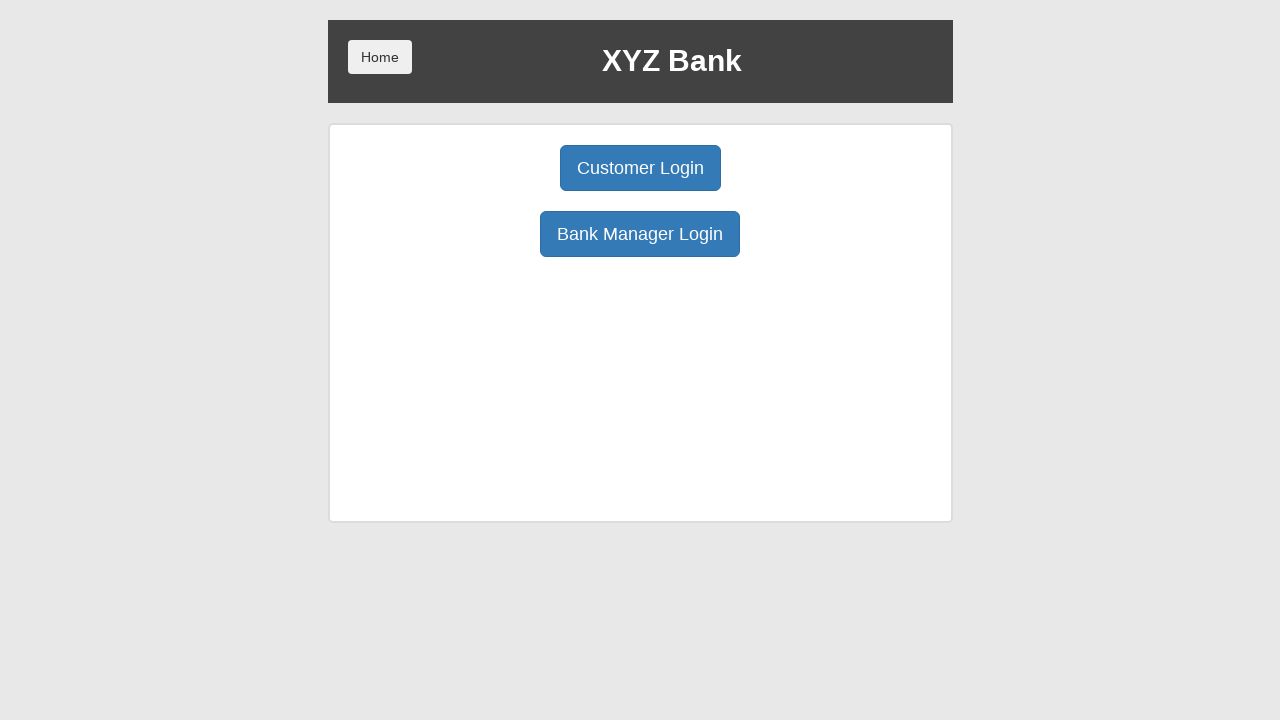

Clicked Bank Manager button to navigate to manager login at (640, 234) on button[ng-click='manager()']
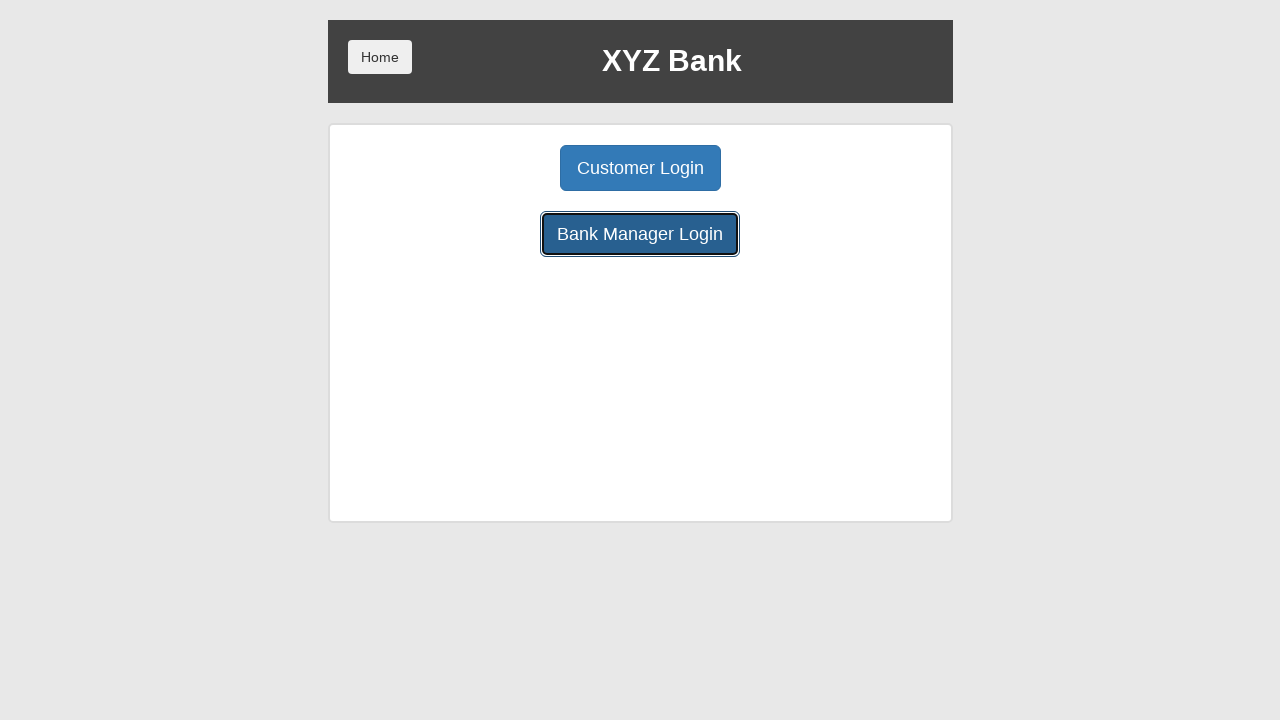

Add Customer tab selector loaded
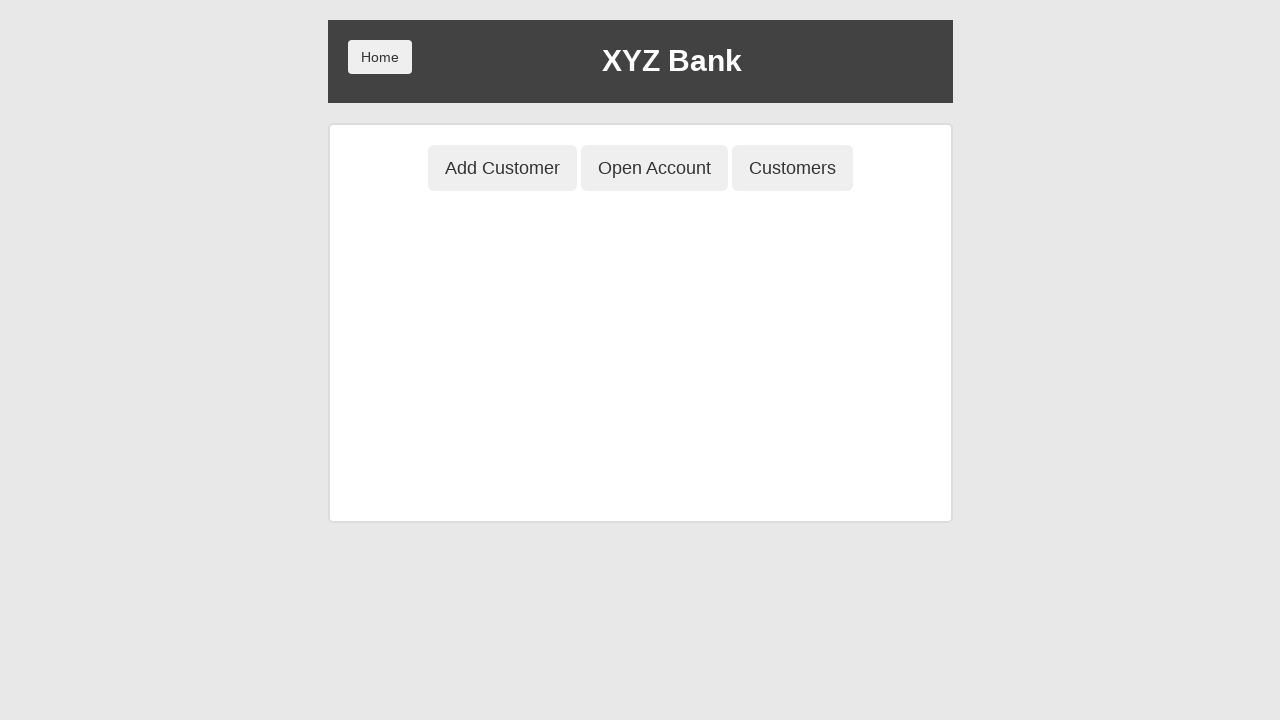

Clicked Add Customer tab at (502, 168) on .btn.btn-lg.tab[ng-class='btnClass1']
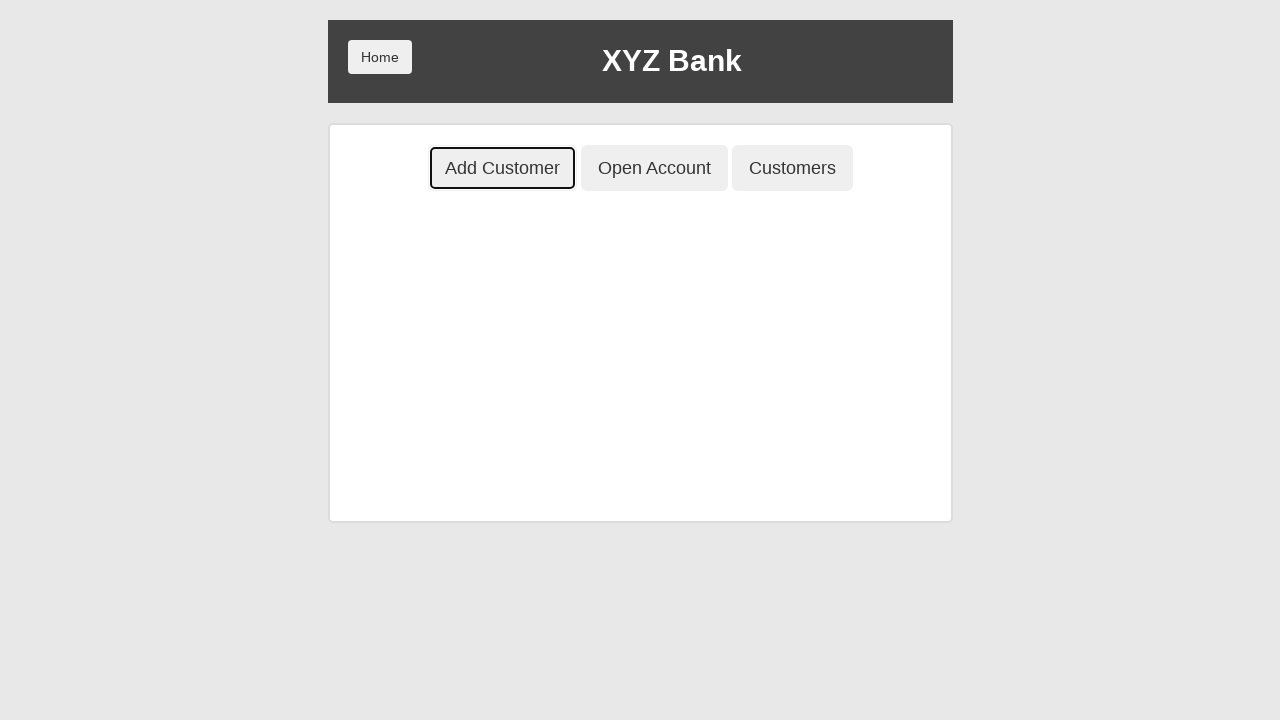

Customer form inputs are now visible
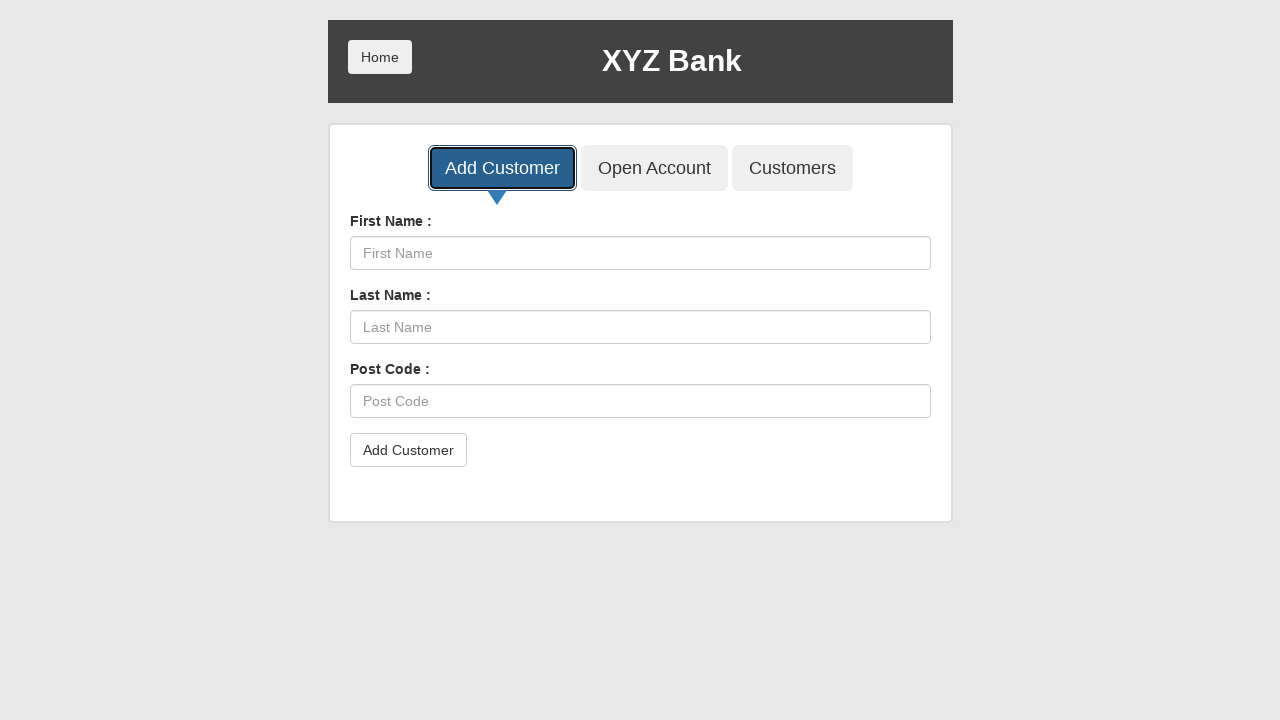

Filled First Name field with 'John' on input[placeholder='First Name']
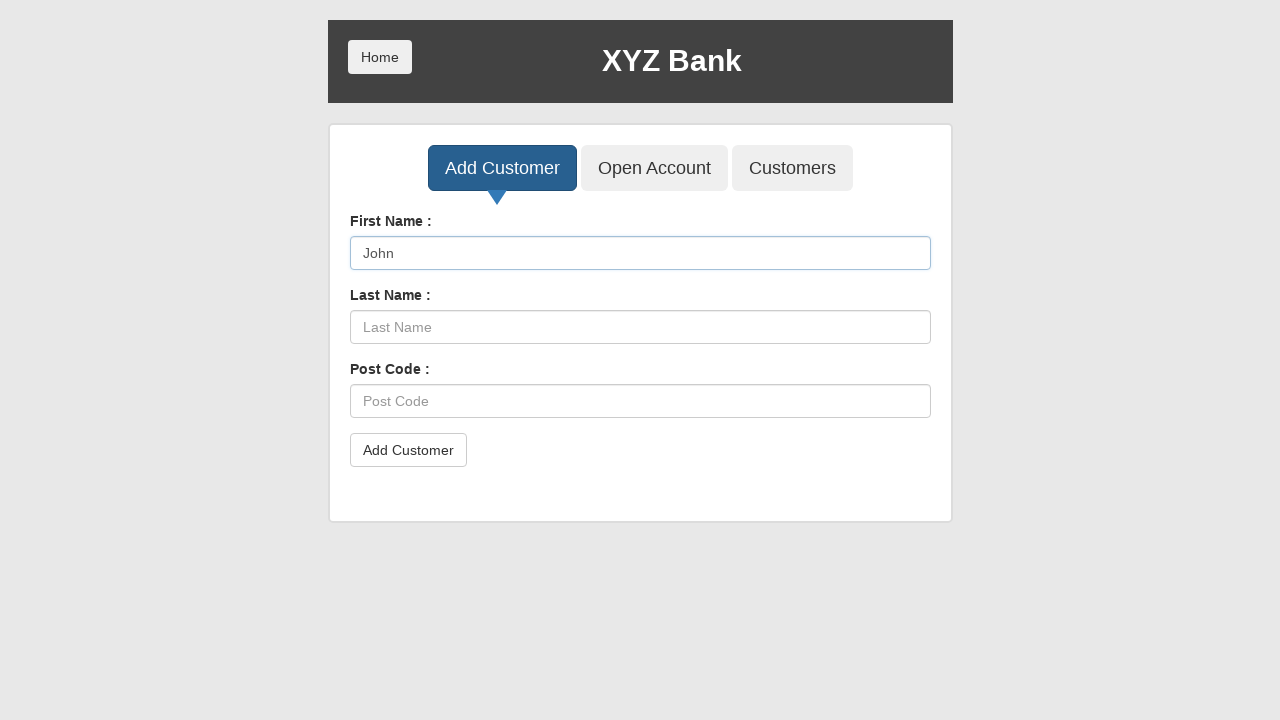

Filled Last Name field with 'Doe' on input[placeholder='Last Name']
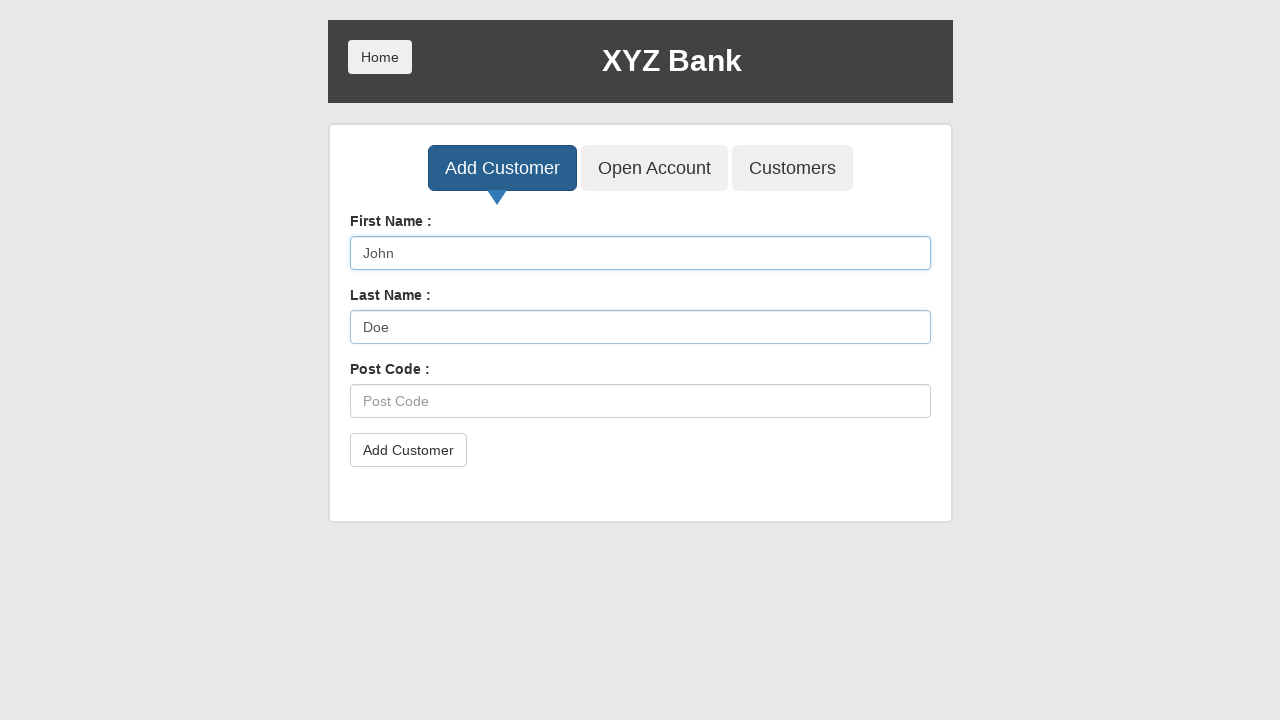

Filled Post Code field with '12345' on input[placeholder='Post Code']
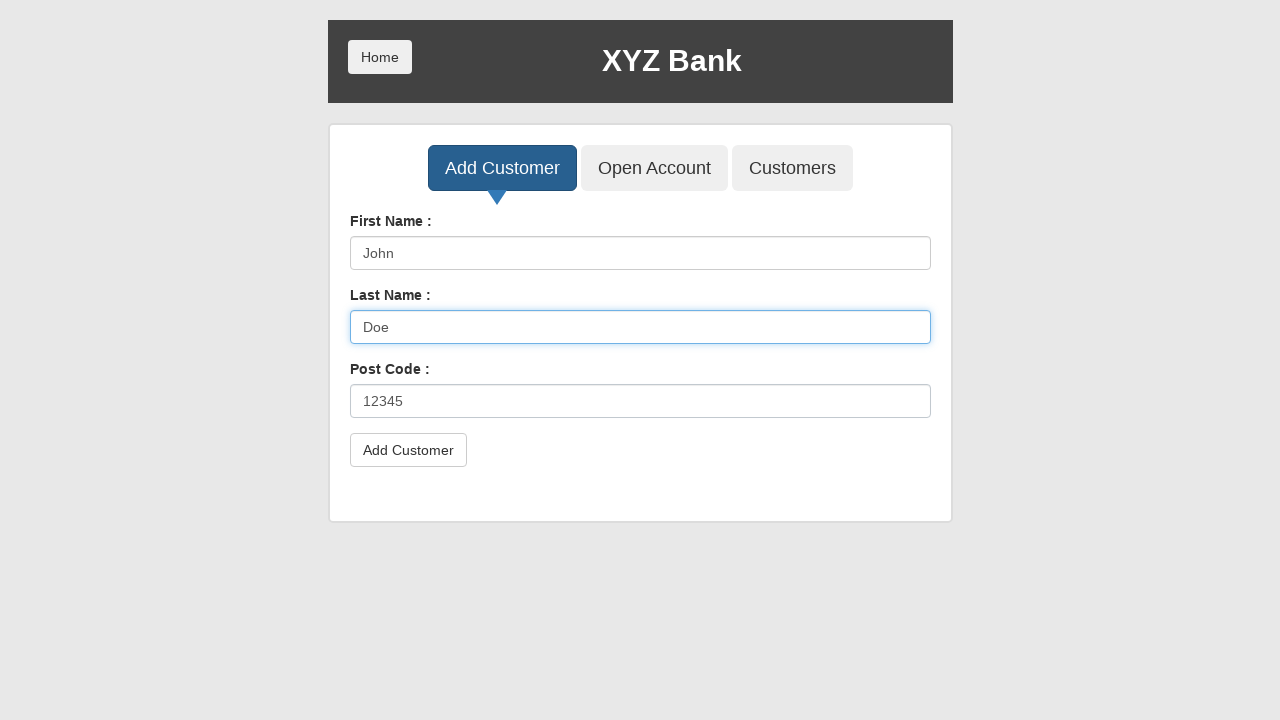

Clicked submit button to add customer at (408, 450) on button[type='submit']
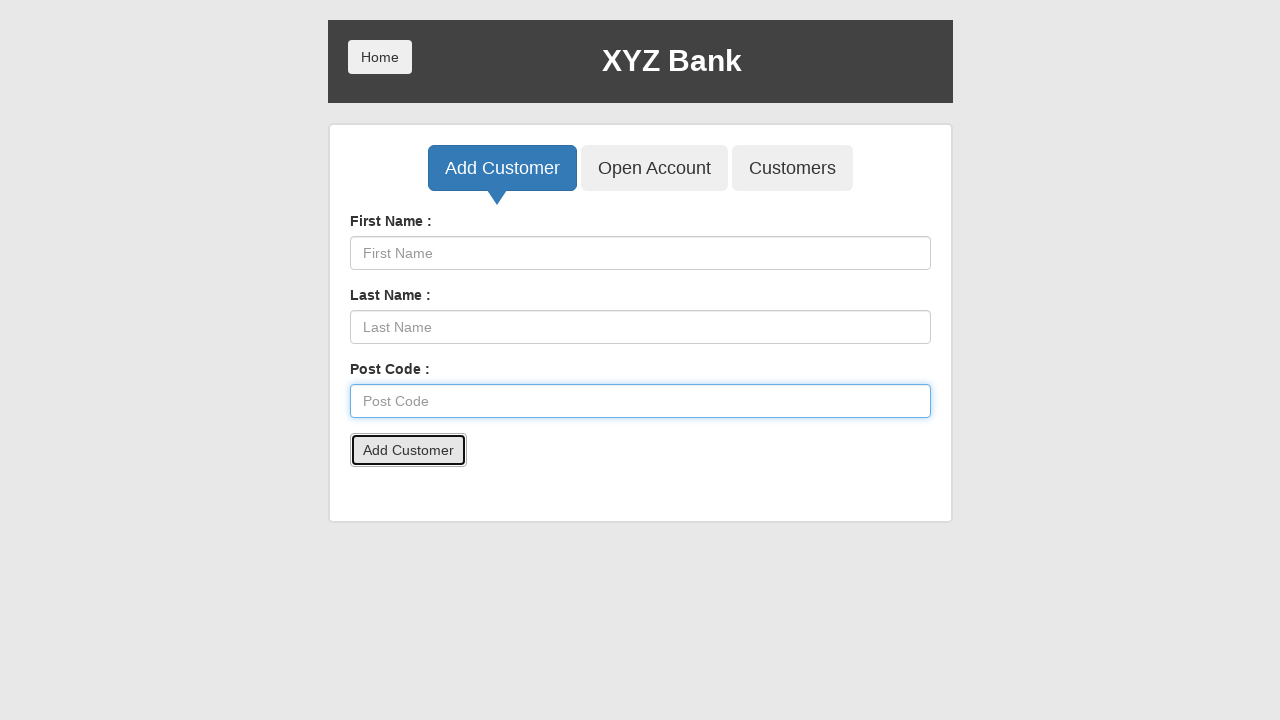

Set up dialog handler to accept confirmation alert
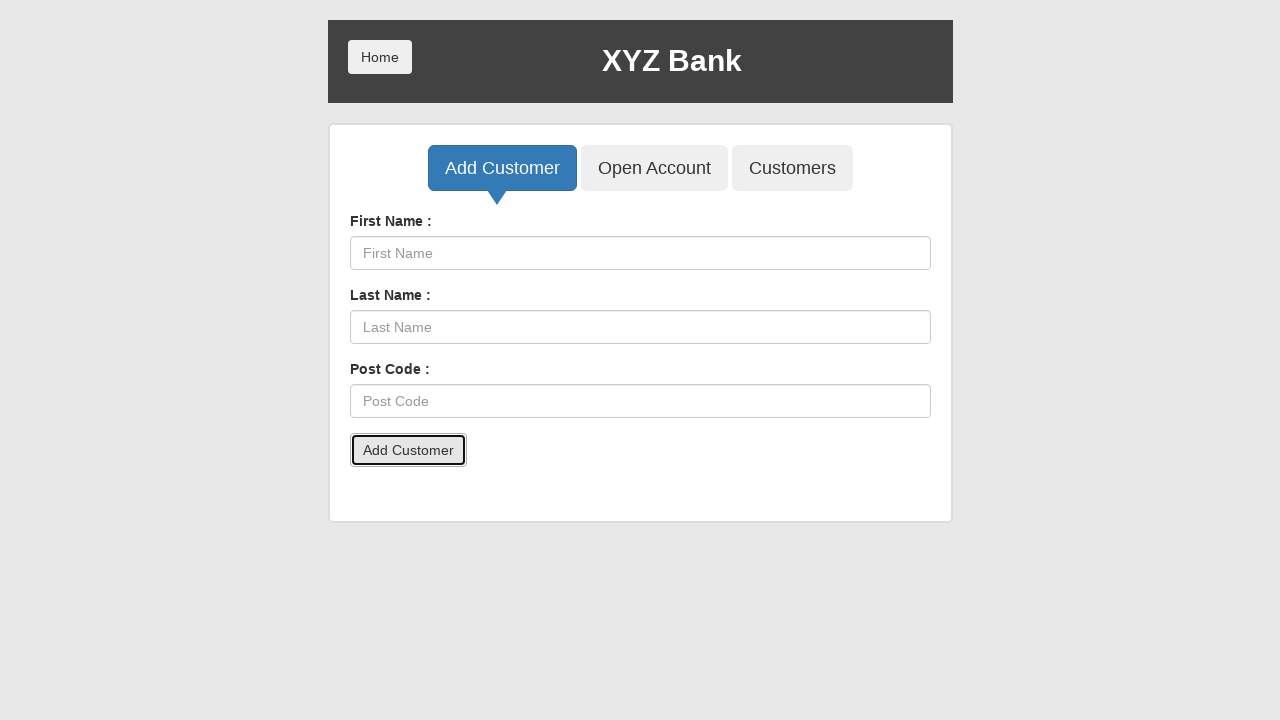

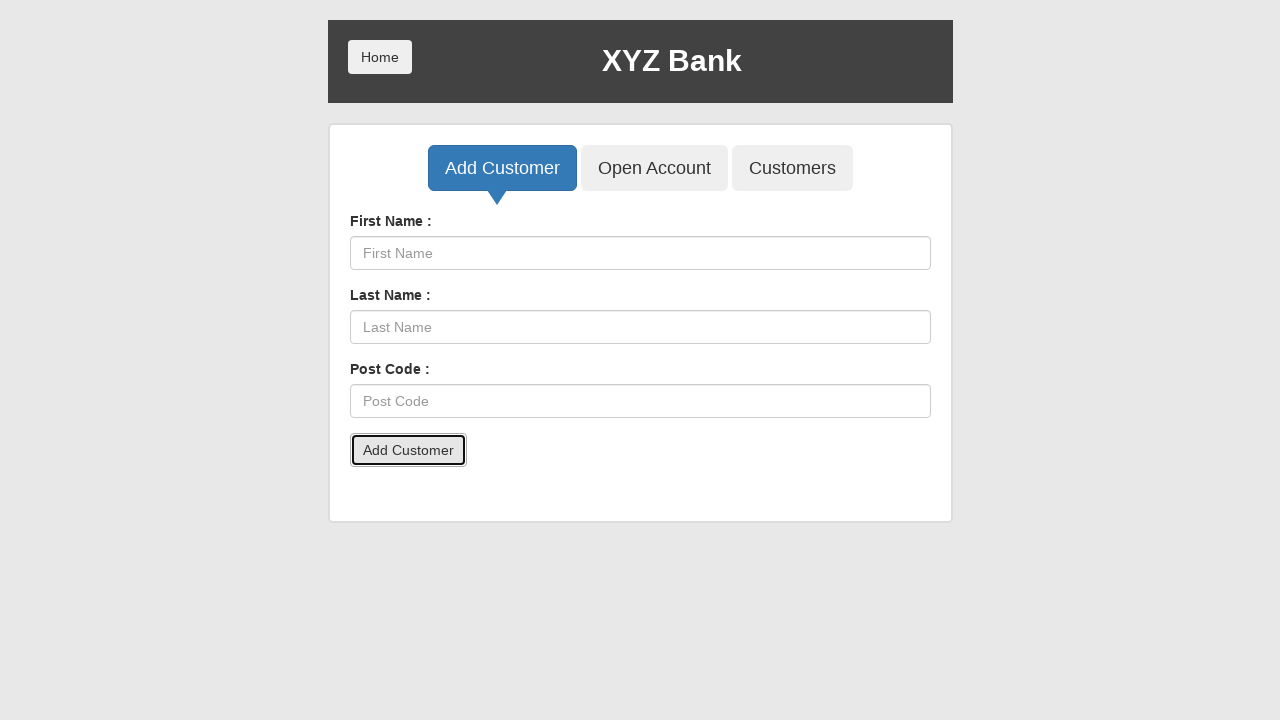